Tests window handling by opening a new window, switching between parent and child windows, and verifying text content in each window

Starting URL: http://the-internet.herokuapp.com/windows

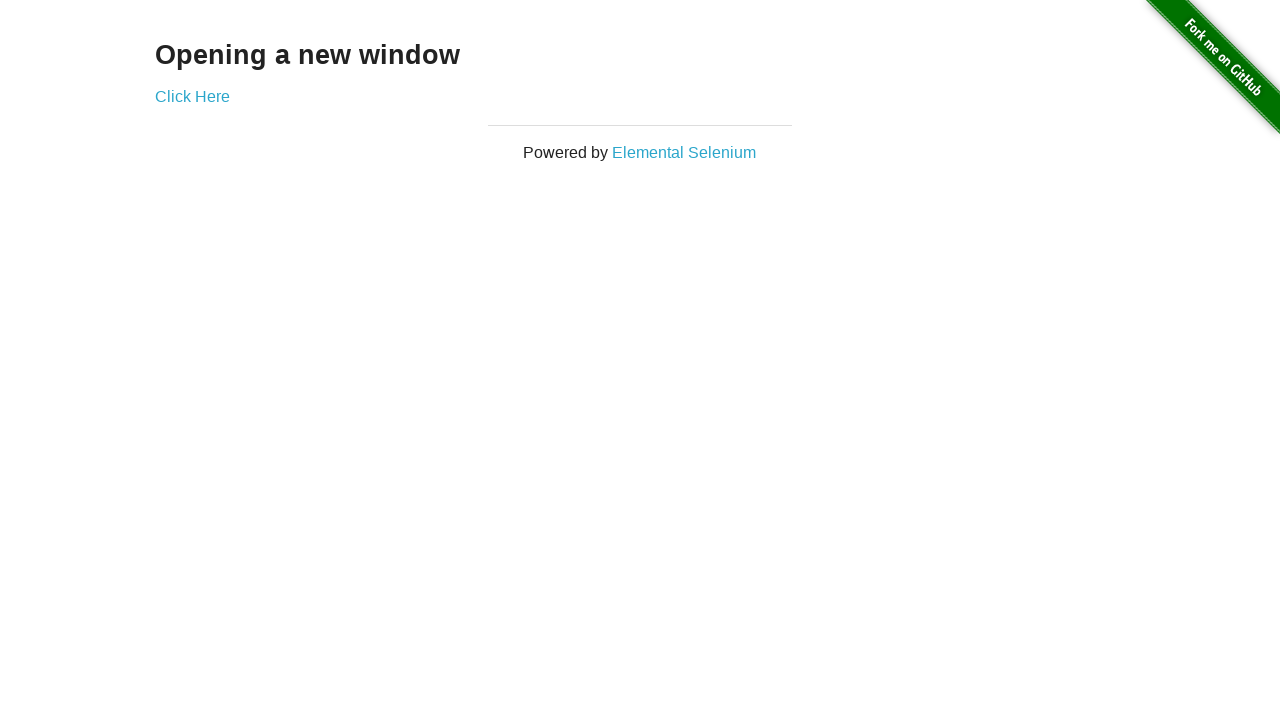

Clicked link to open new window and captured new page at (192, 96) on xpath=//div[@id='content']/div/a
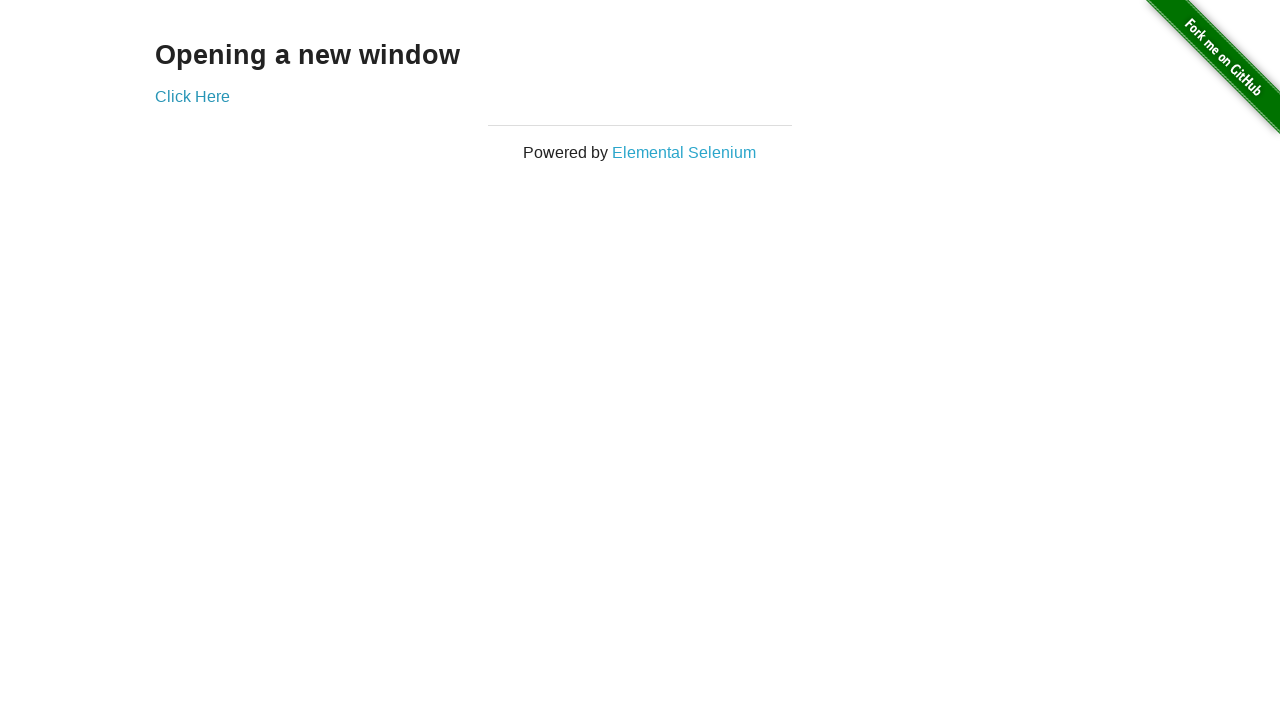

Retrieved text from new window: 'New Window'
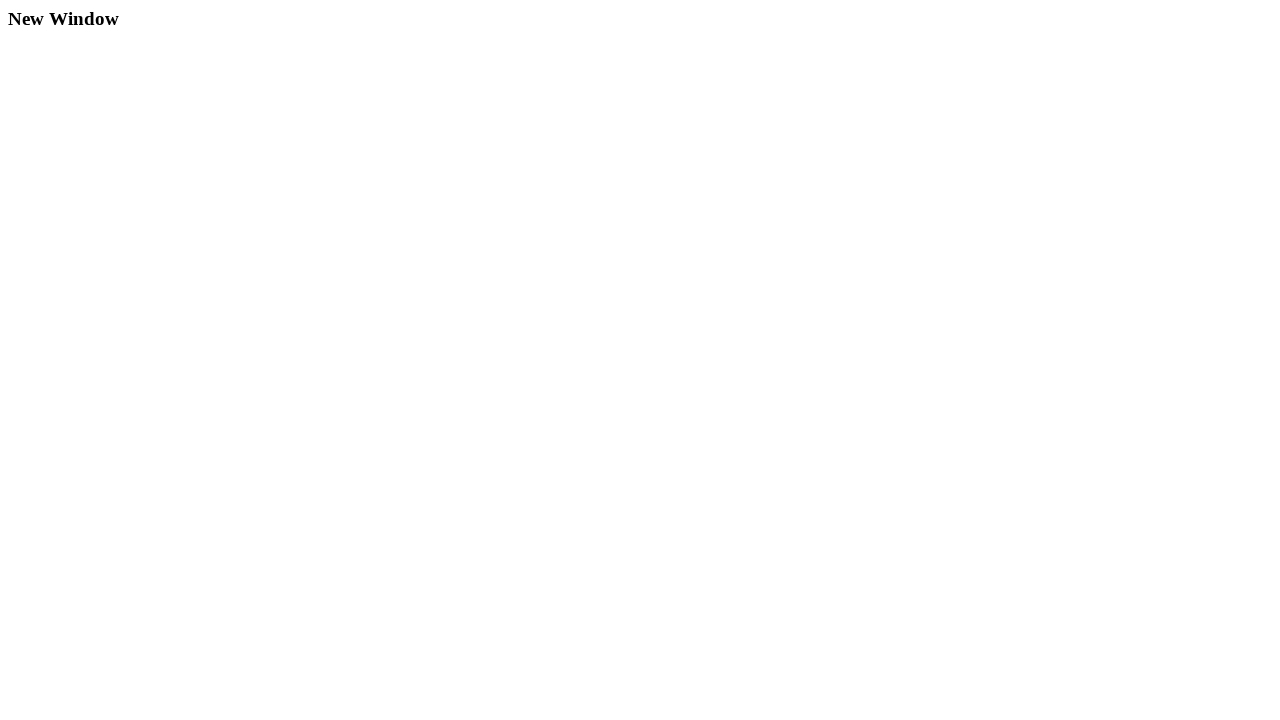

Retrieved text from original window: 'Opening a new window'
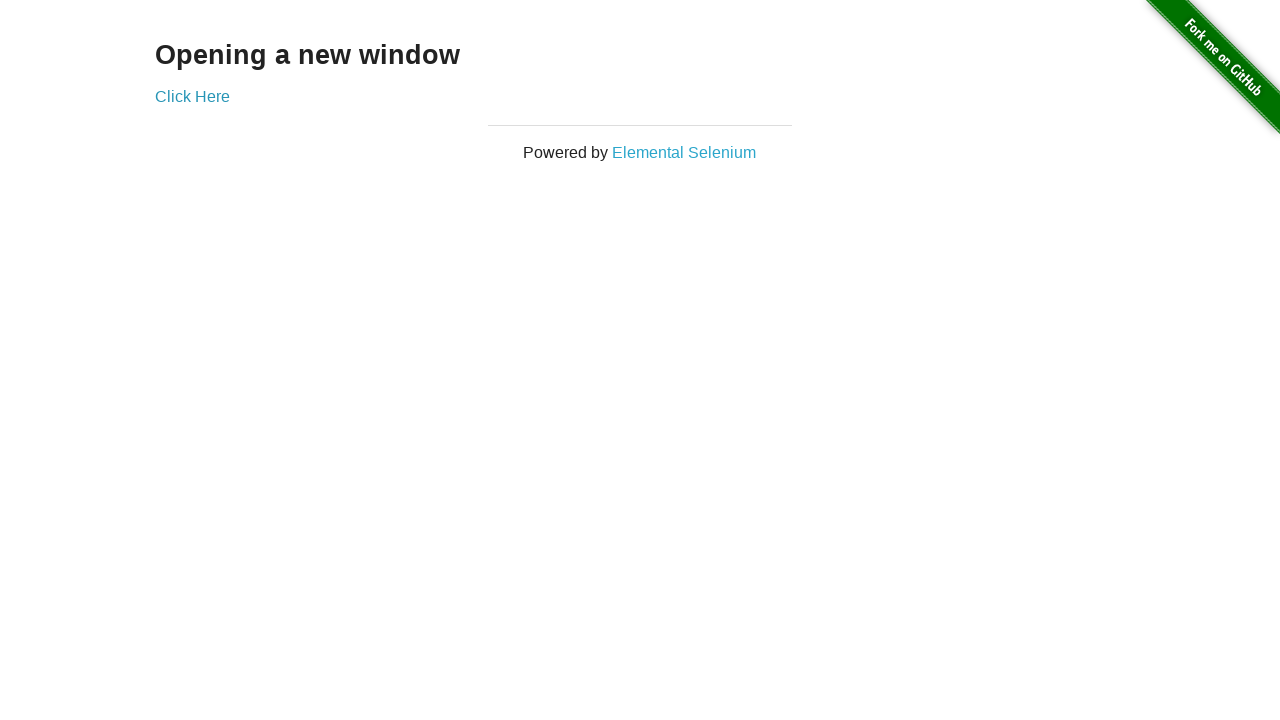

Closed the new window
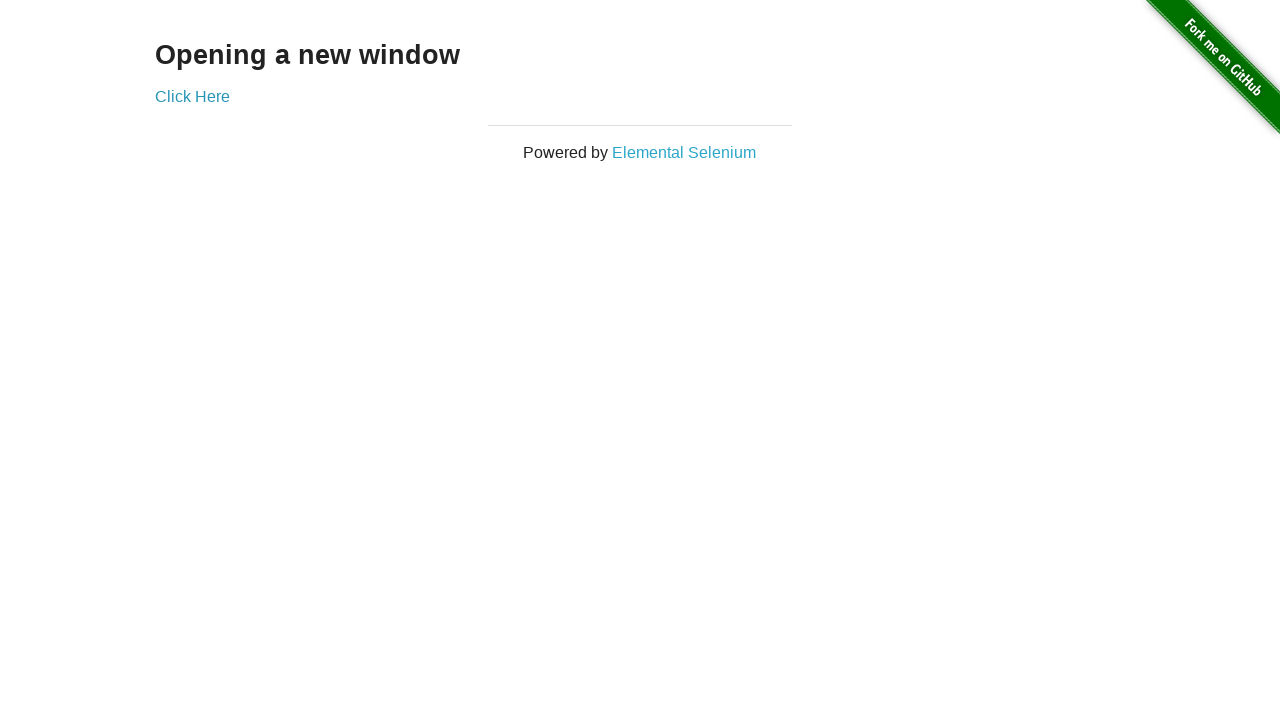

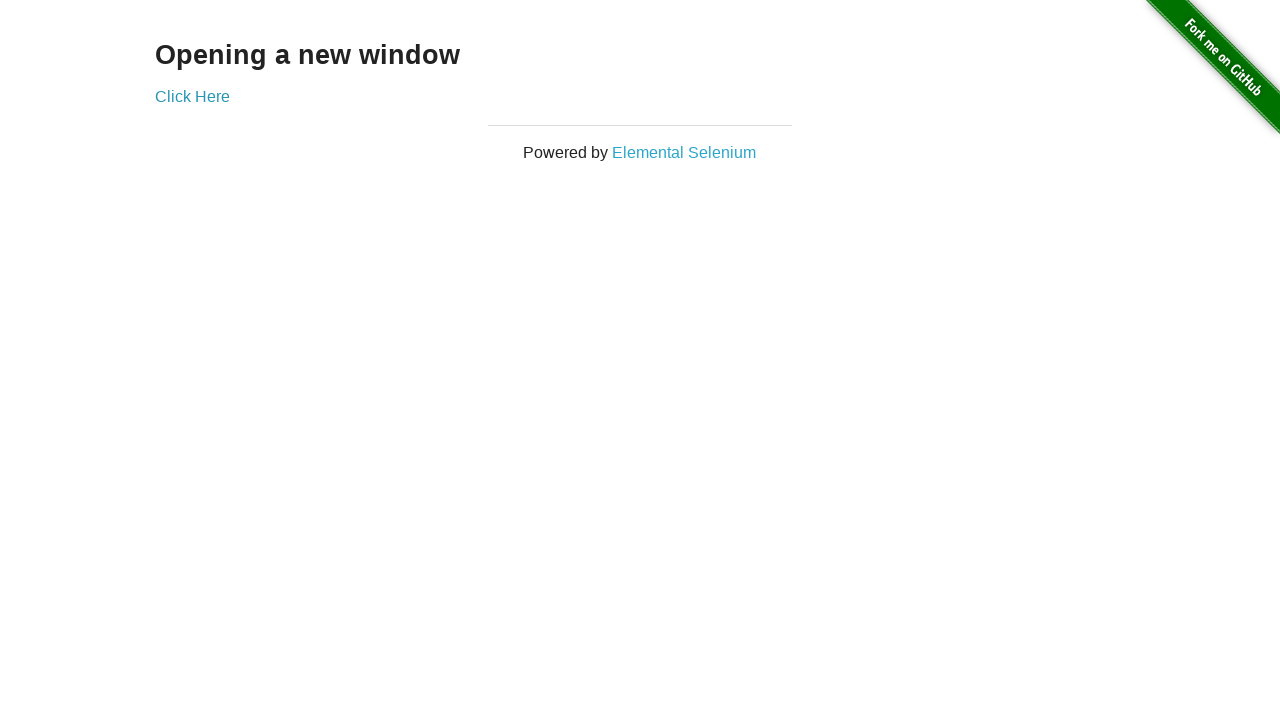